Tests renting cat ID 2 and then returning it, verifying successful return

Starting URL: https://cs1632.appspot.com/

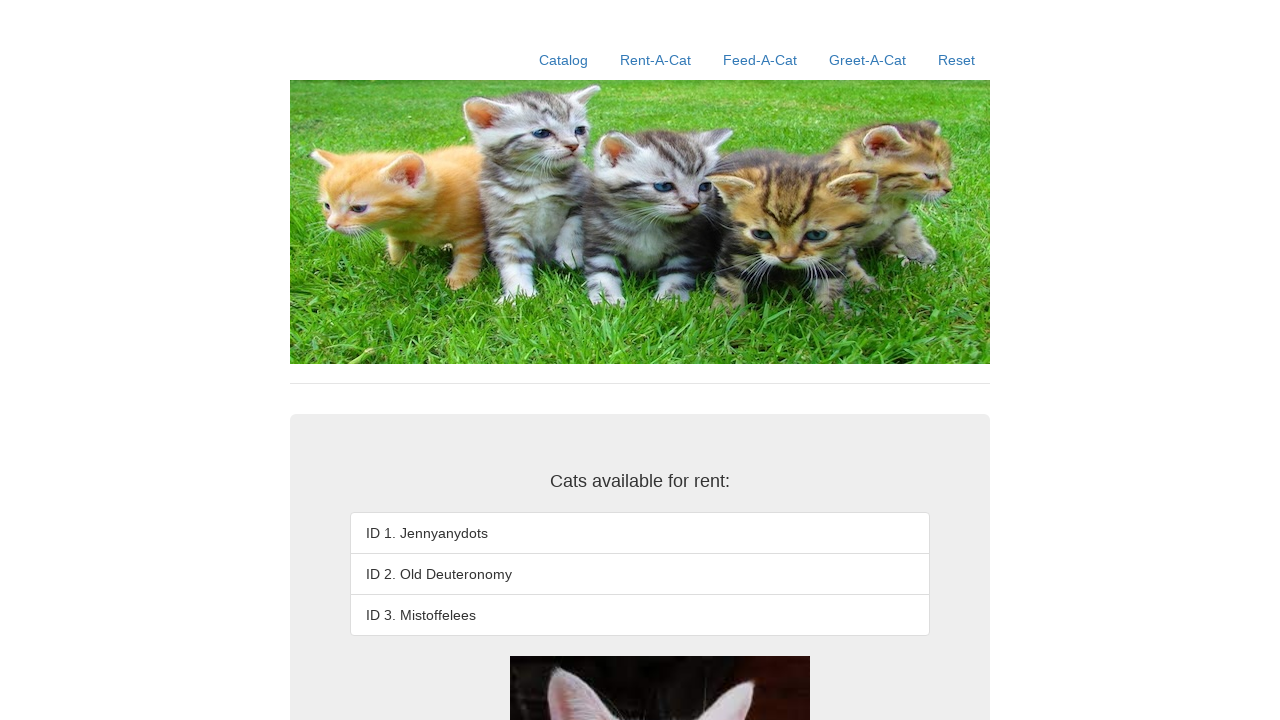

Clicked Rent-A-Cat link to navigate to rental page at (656, 60) on a:text('Rent-A-Cat')
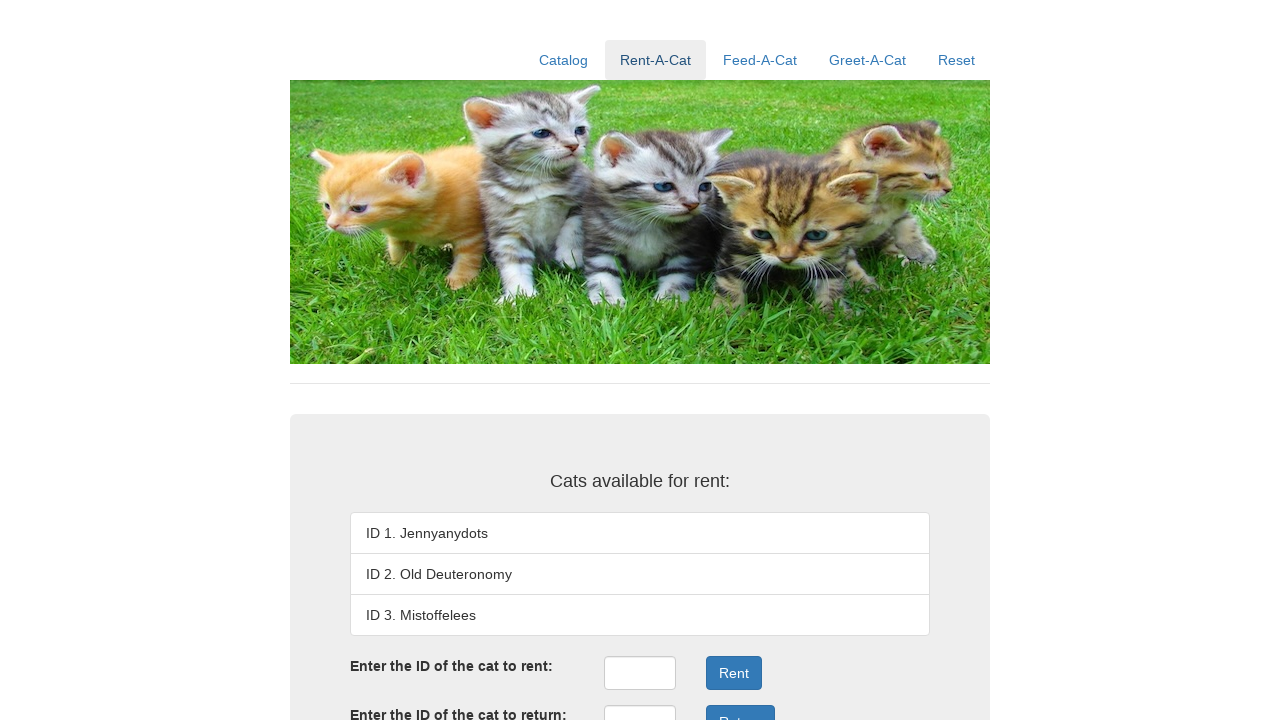

Clicked rentID input field at (640, 673) on #rentID
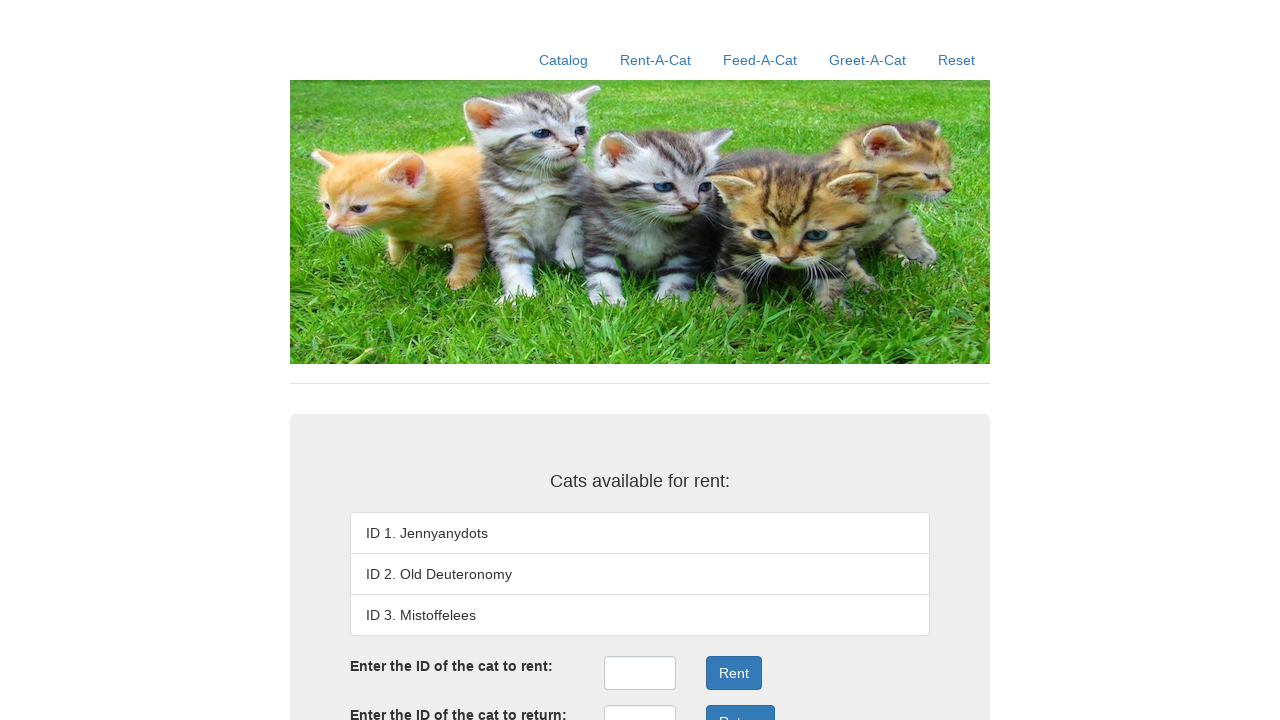

Filled rentID field with cat ID '2' on #rentID
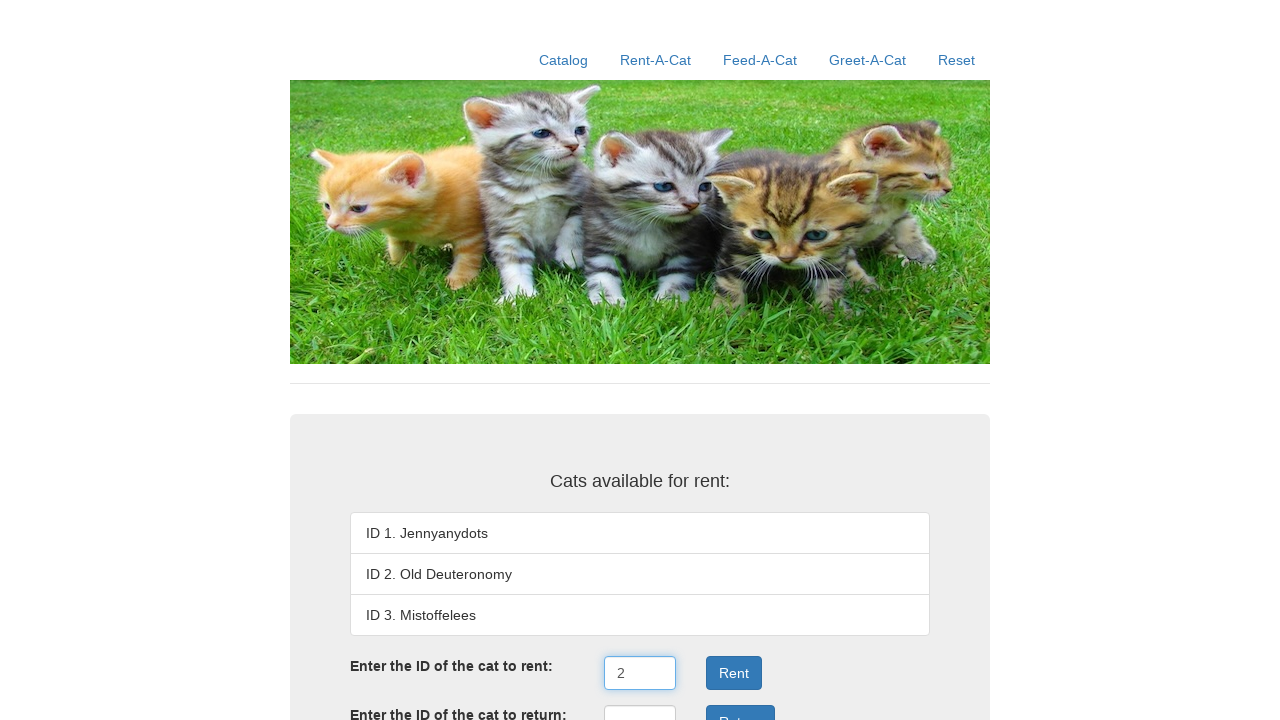

Clicked Rent button to rent cat ID 2 at (734, 673) on button:text('Rent')
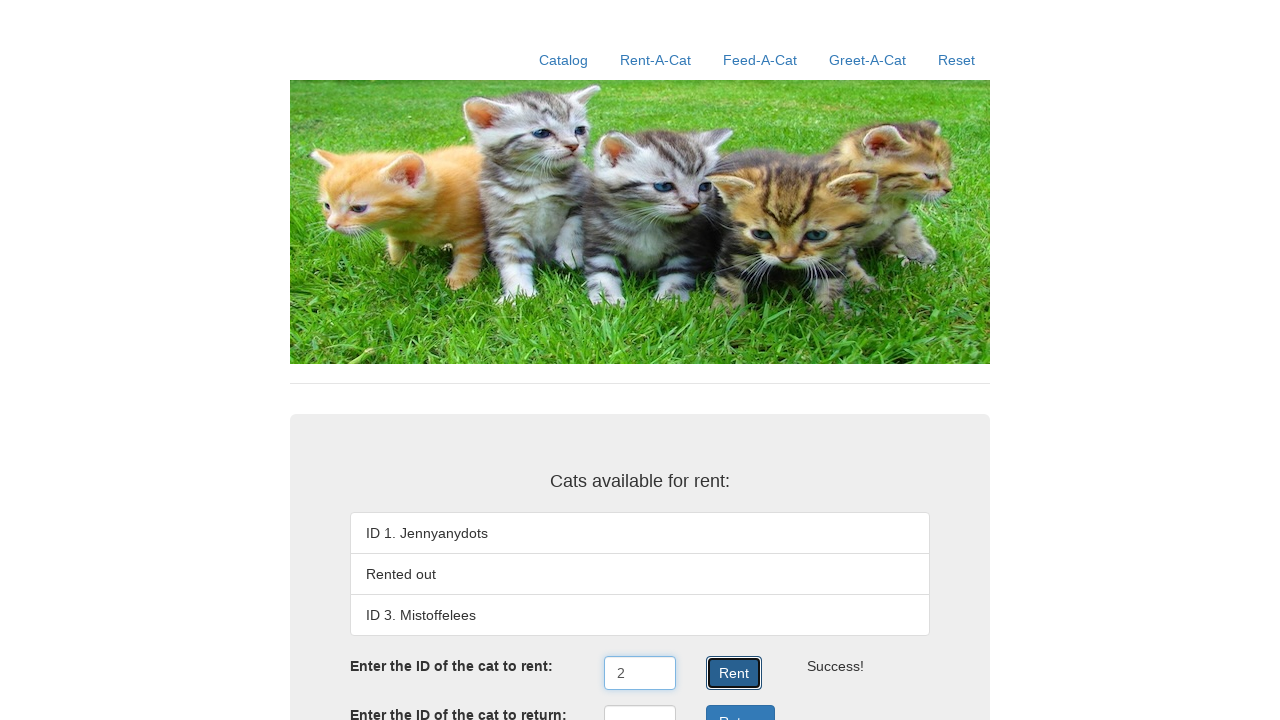

Clicked returnID input field at (640, 703) on #returnID
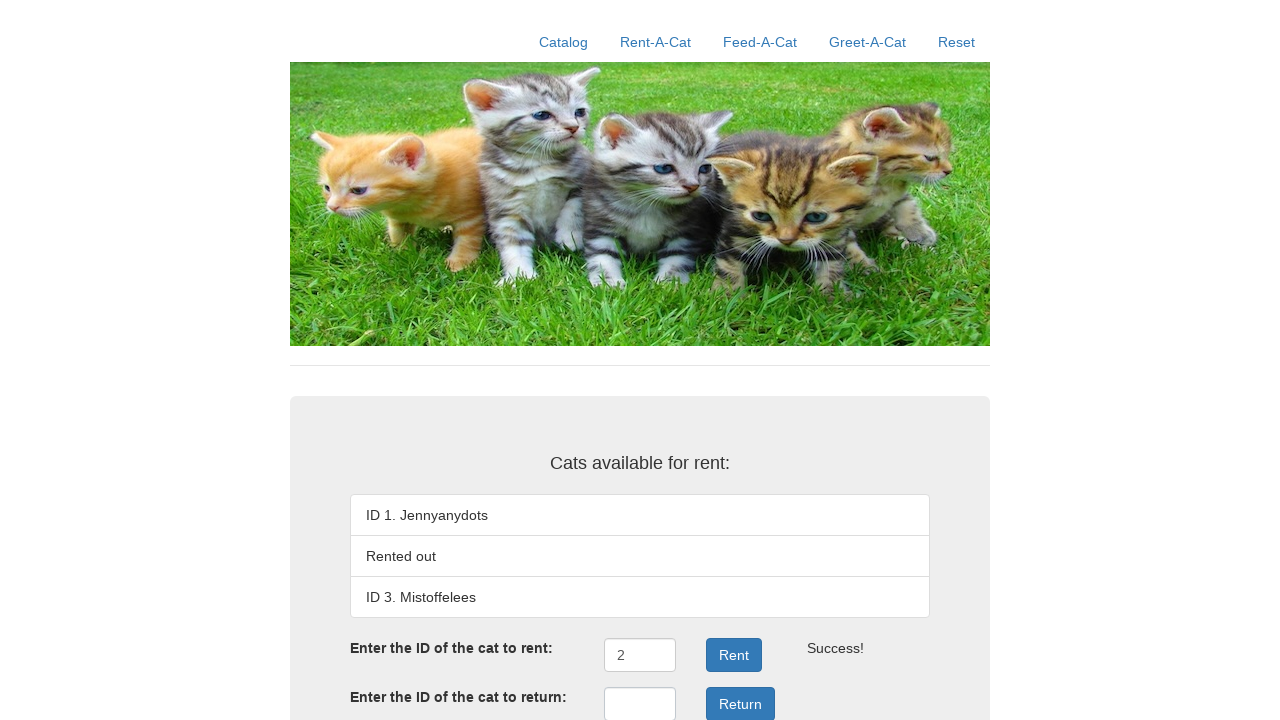

Filled returnID field with cat ID '2' on #returnID
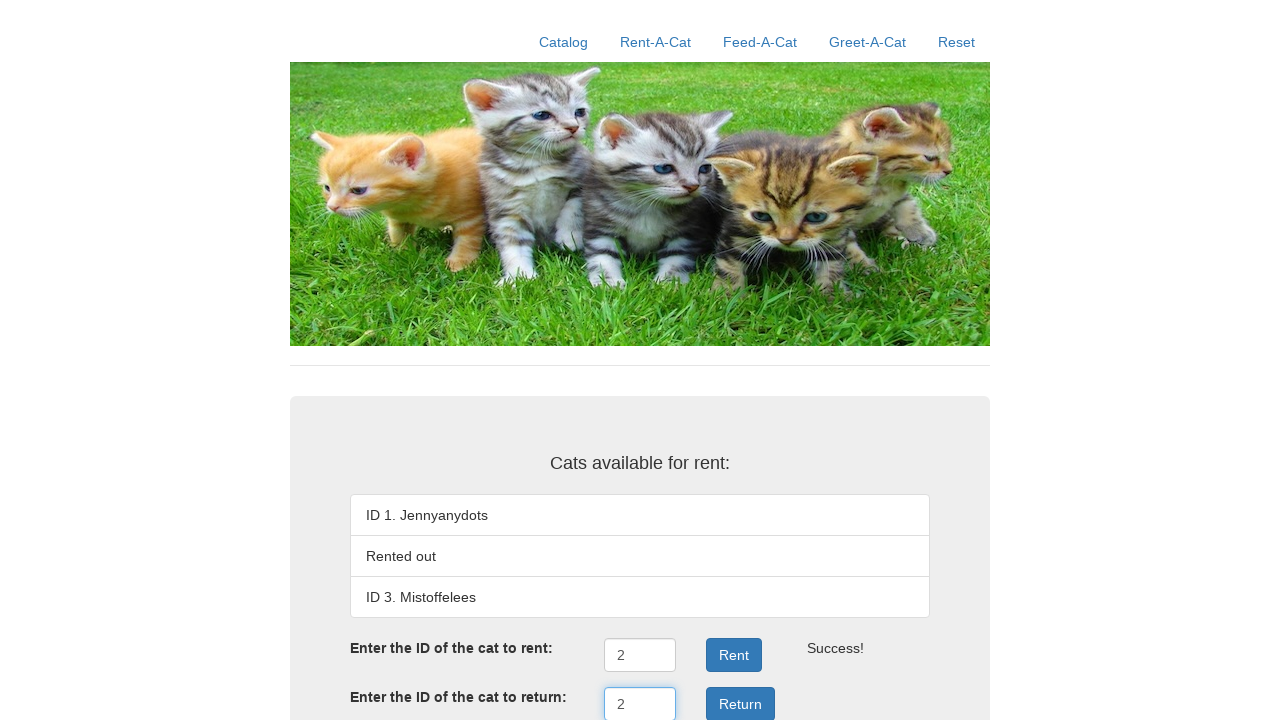

Clicked Return button to return cat ID 2 at (740, 703) on button:text('Return')
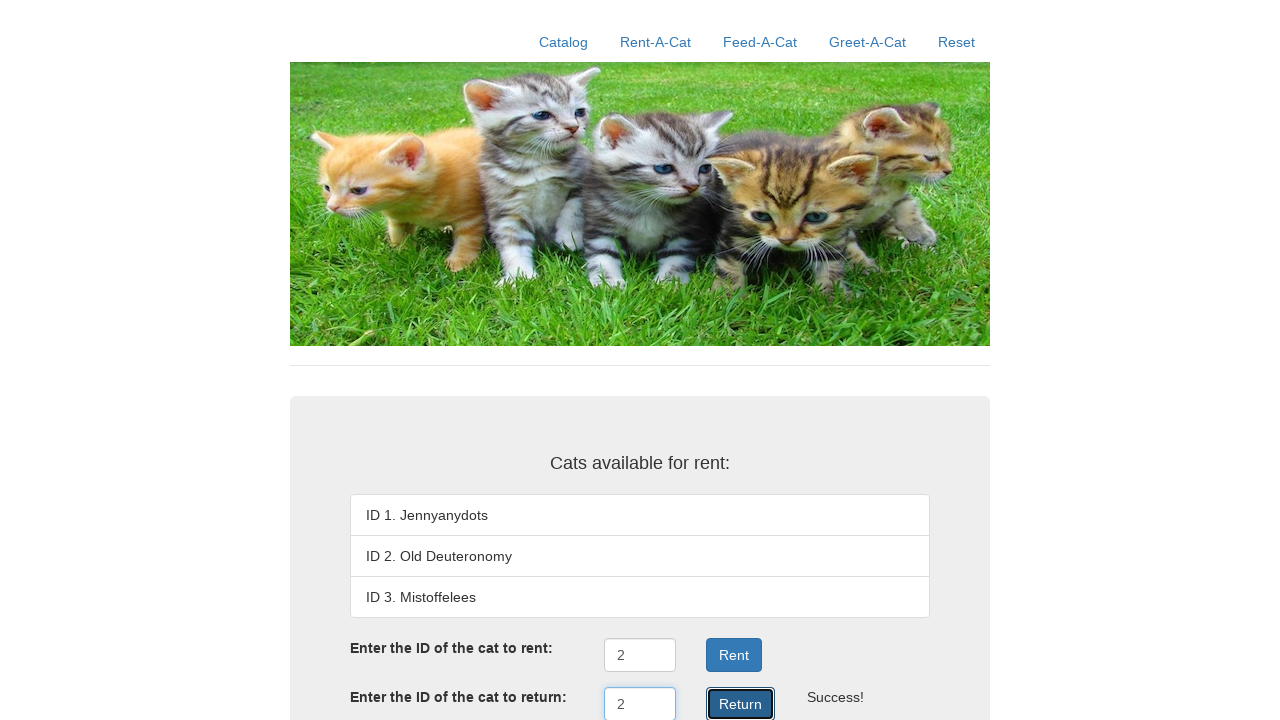

Return result element loaded, verifying successful return
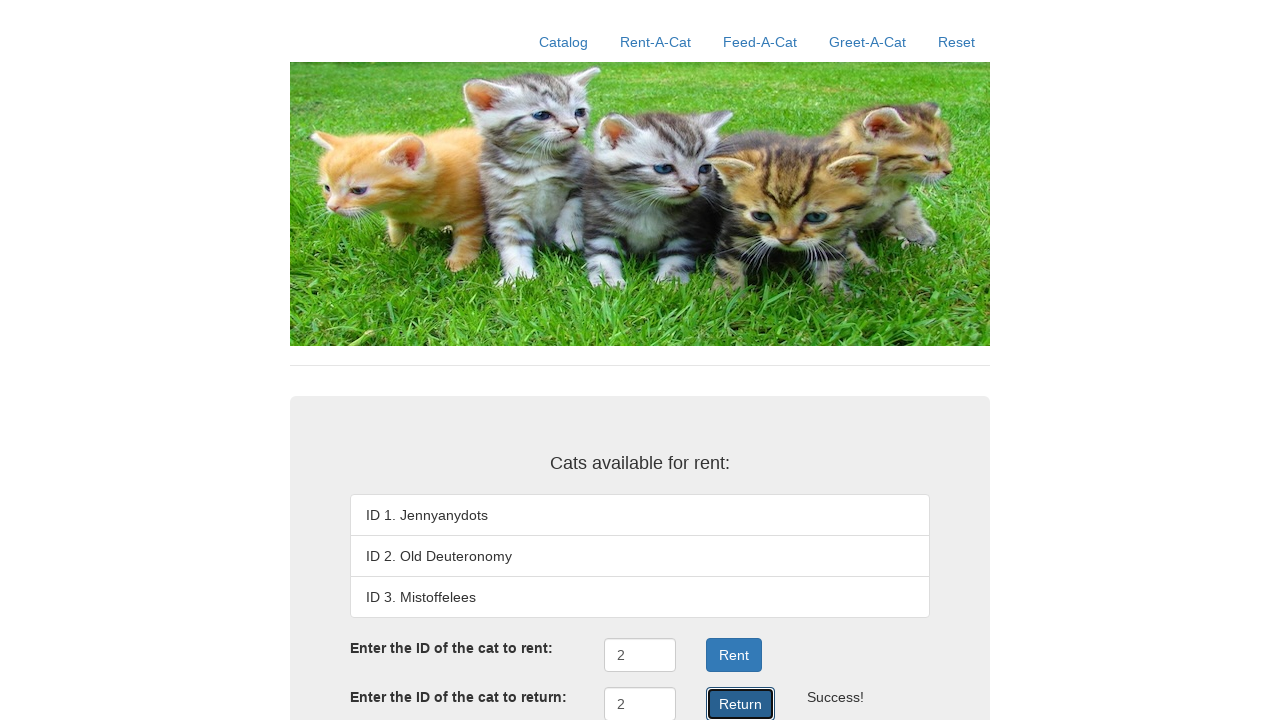

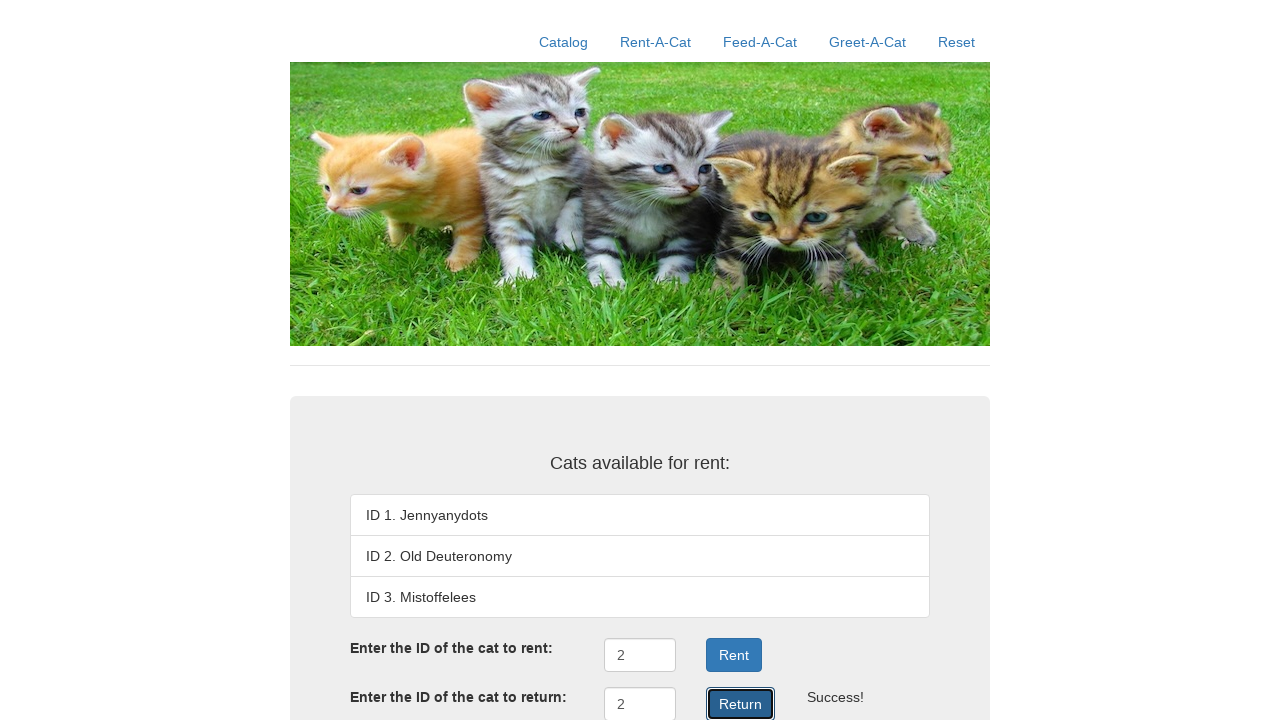